Demonstrates page scrolling and scrolling within a fixed-height table element on a practice automation page, then verifies the table and total amount elements are visible.

Starting URL: https://rahulshettyacademy.com/AutomationPractice/

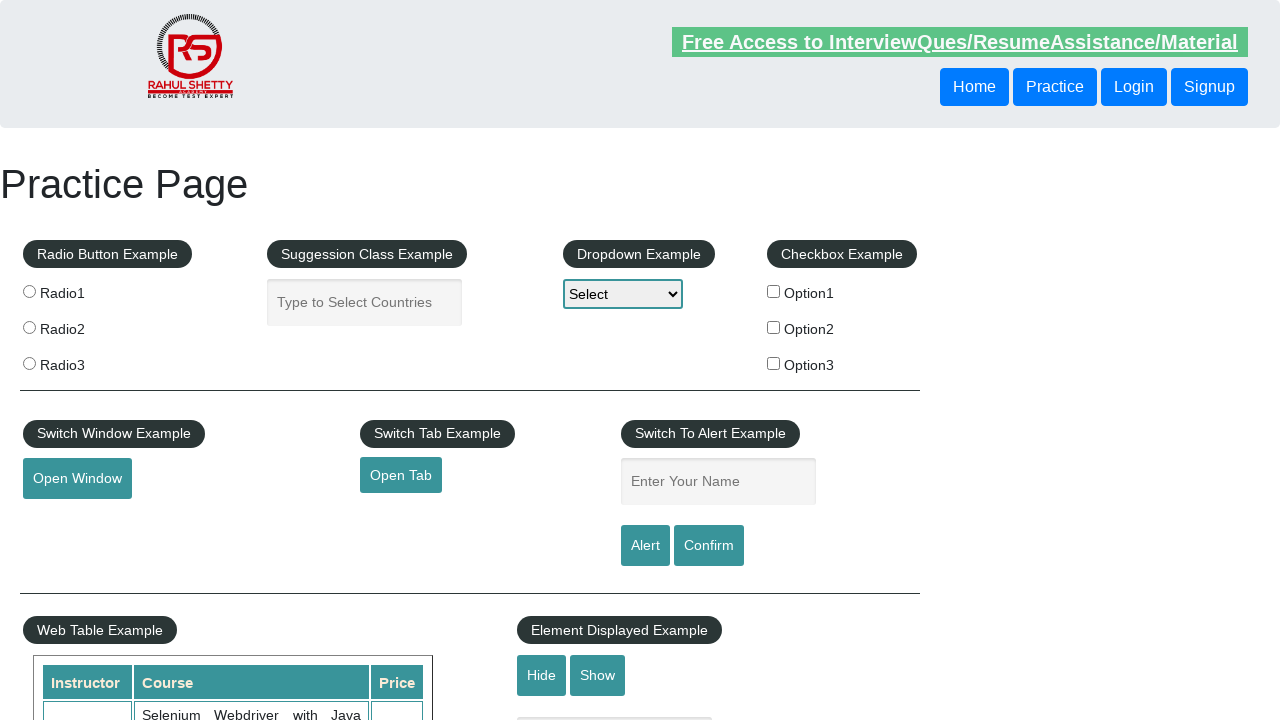

Scrolled down the page by 500 pixels
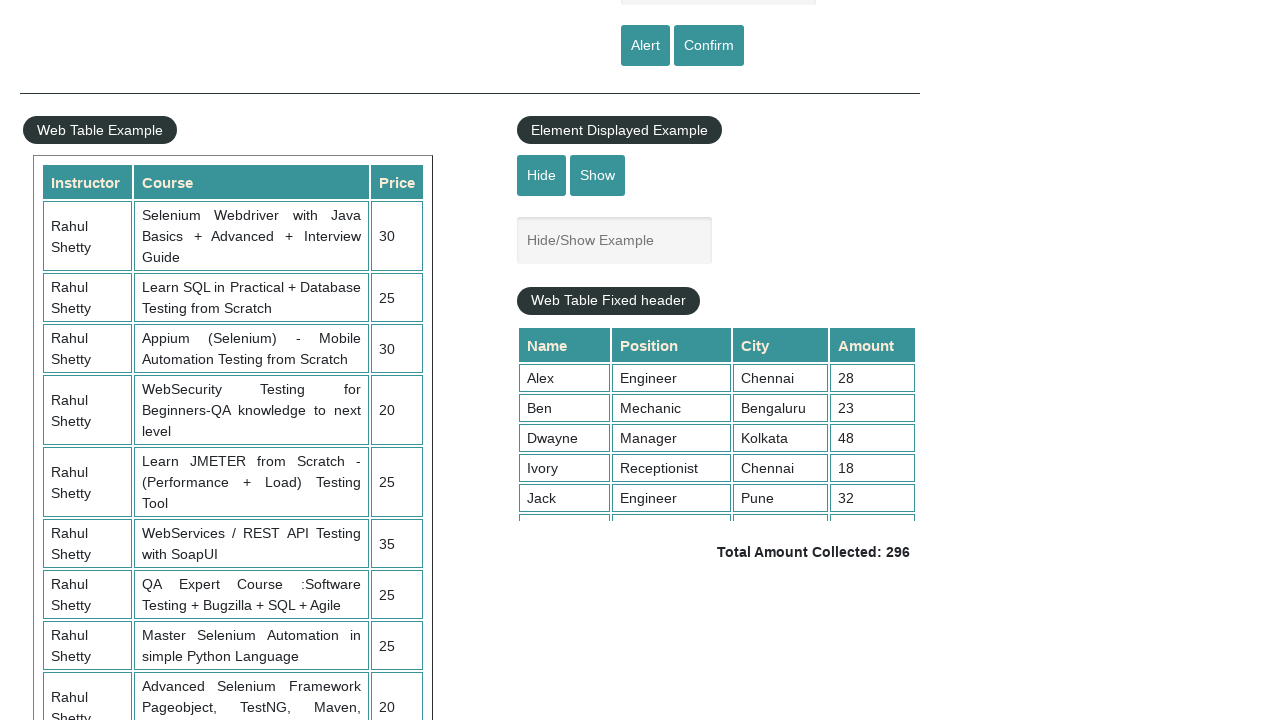

Scrolled within the fixed-height table element to position 5000
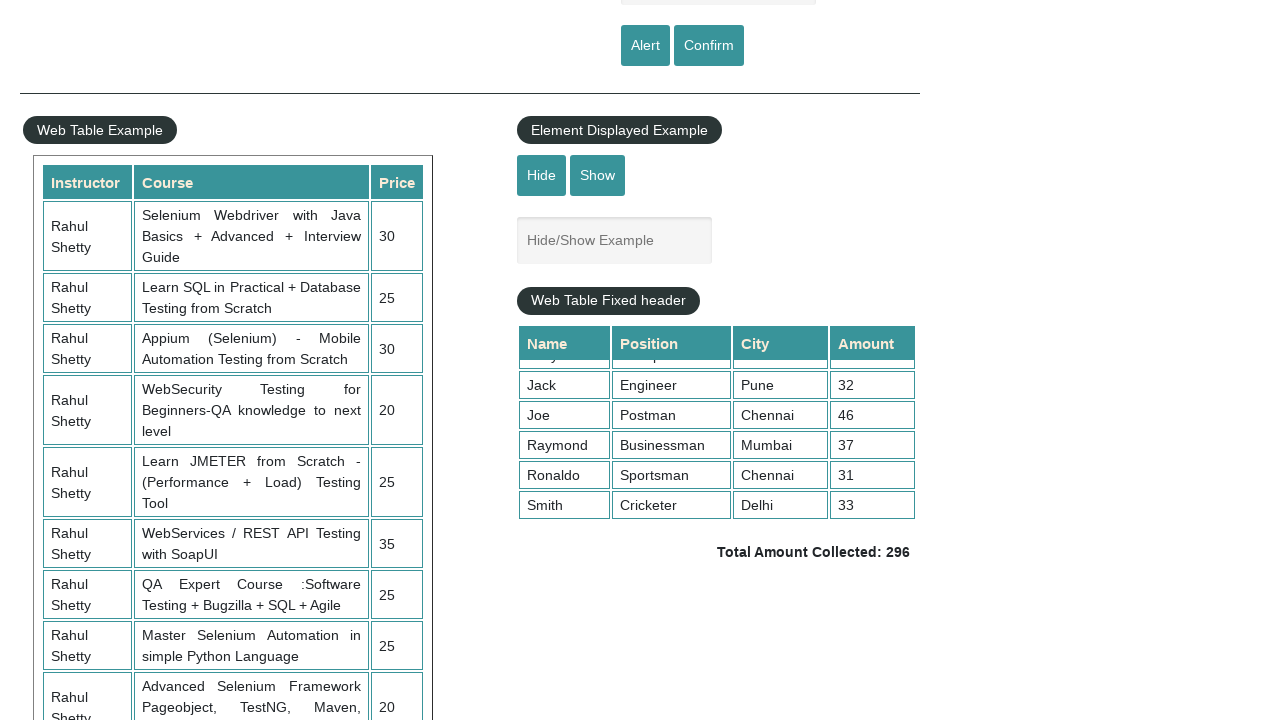

Table cells in 4th column became visible
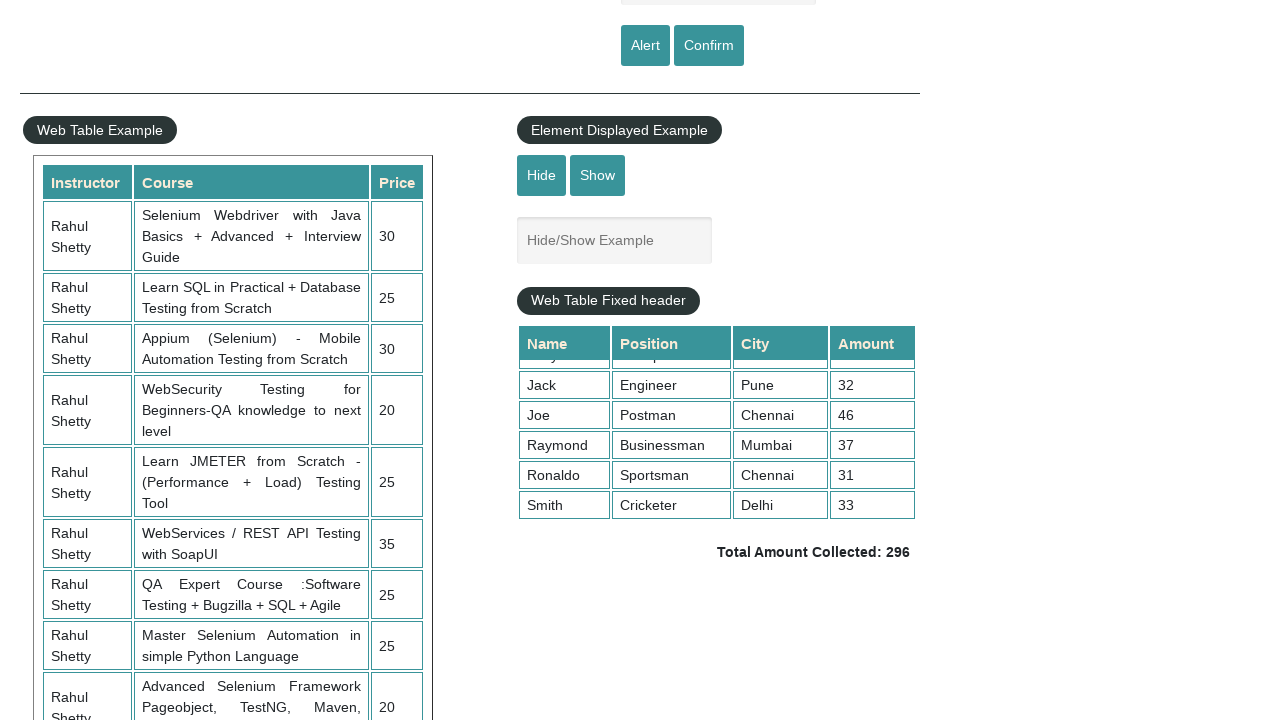

Total amount element became visible
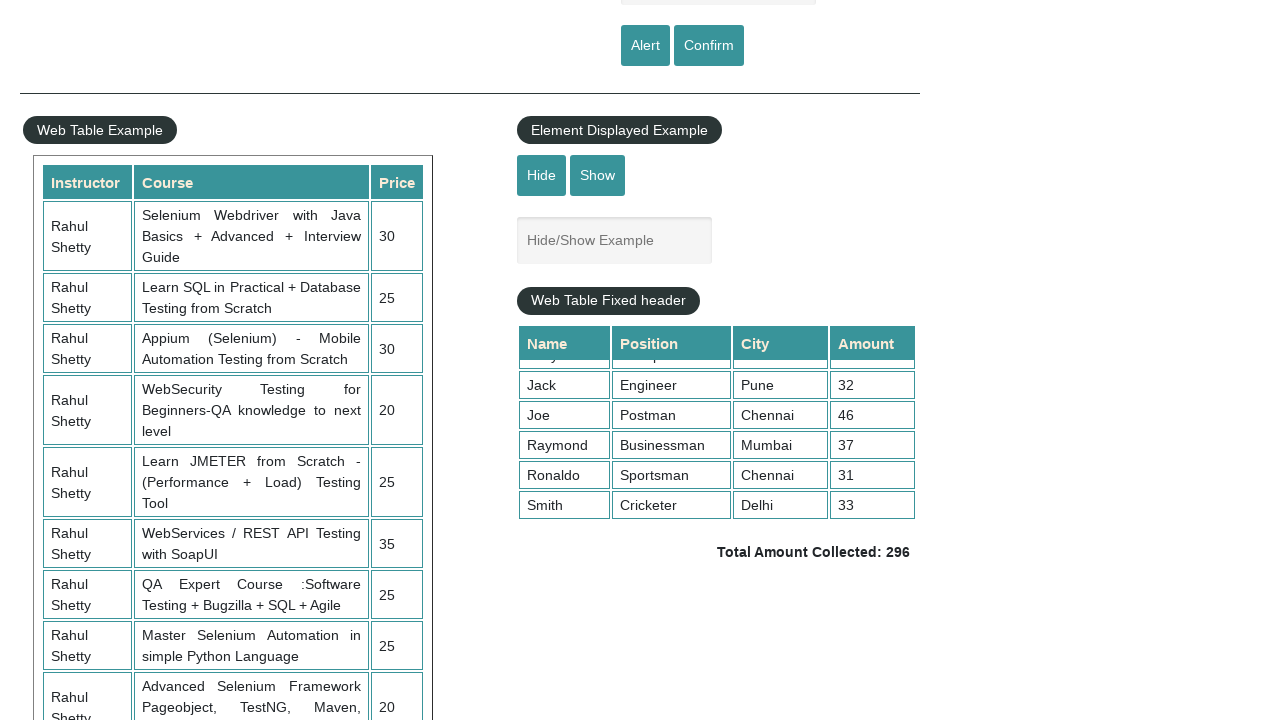

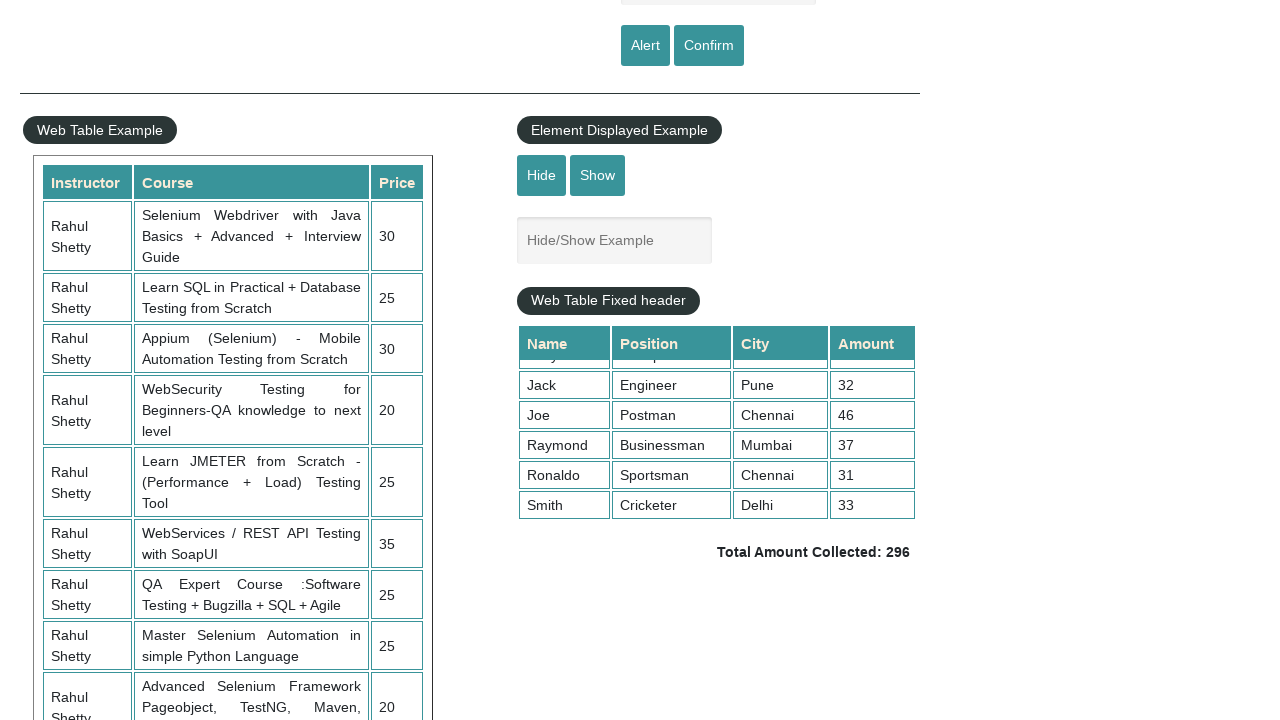